Tests window switching functionality by opening a new tab and switching between windows

Starting URL: https://formy-project.herokuapp.com/switch-window

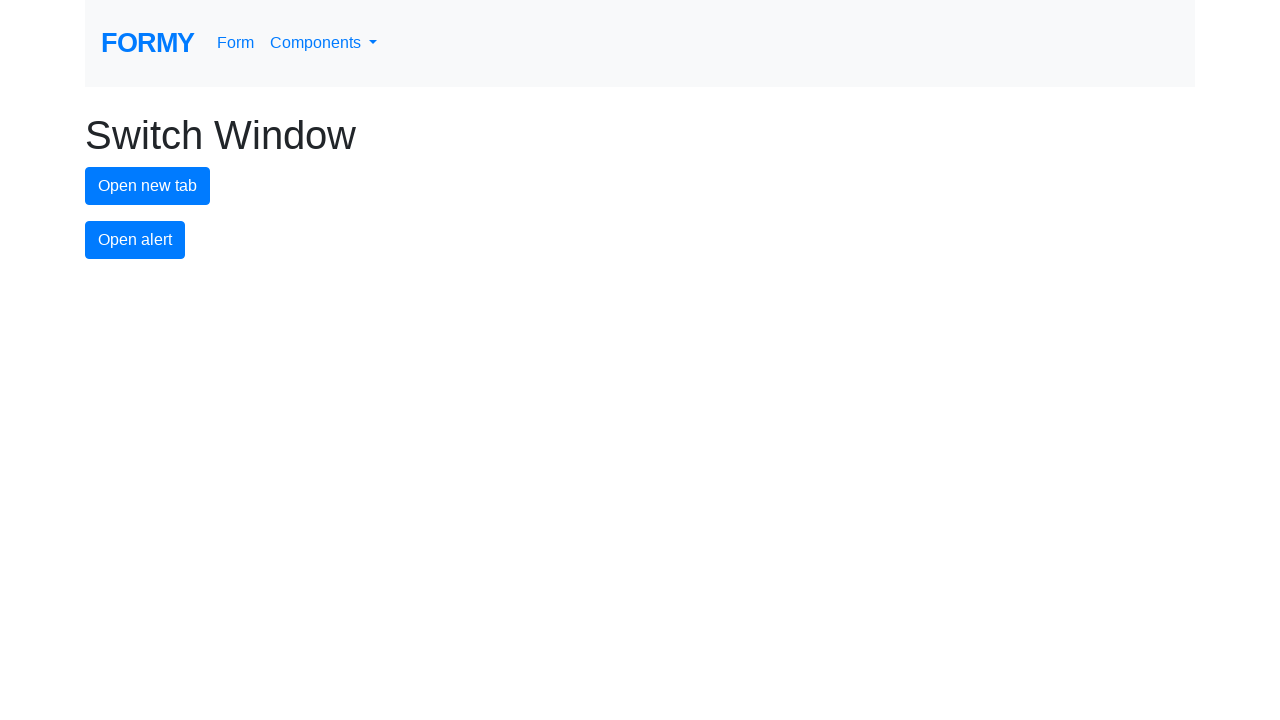

Clicked button to open new tab at (148, 186) on #new-tab-button
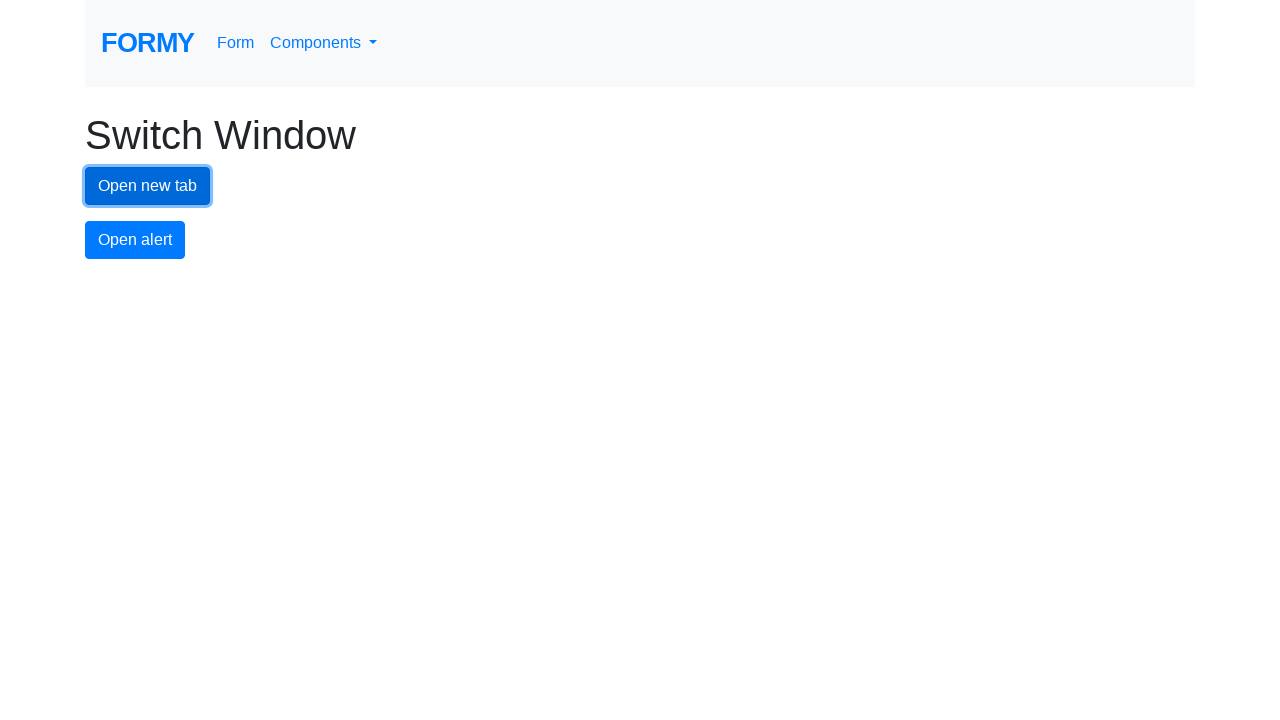

Waited for new tab to open
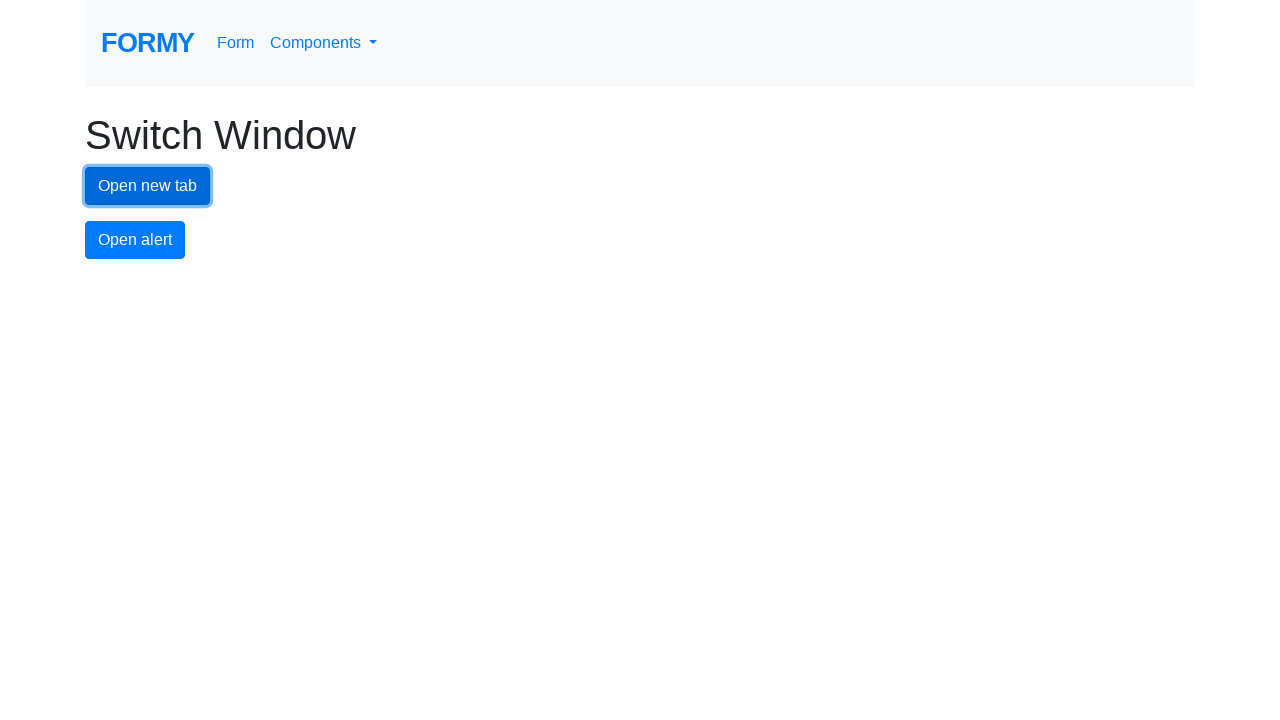

Retrieved all open pages in context
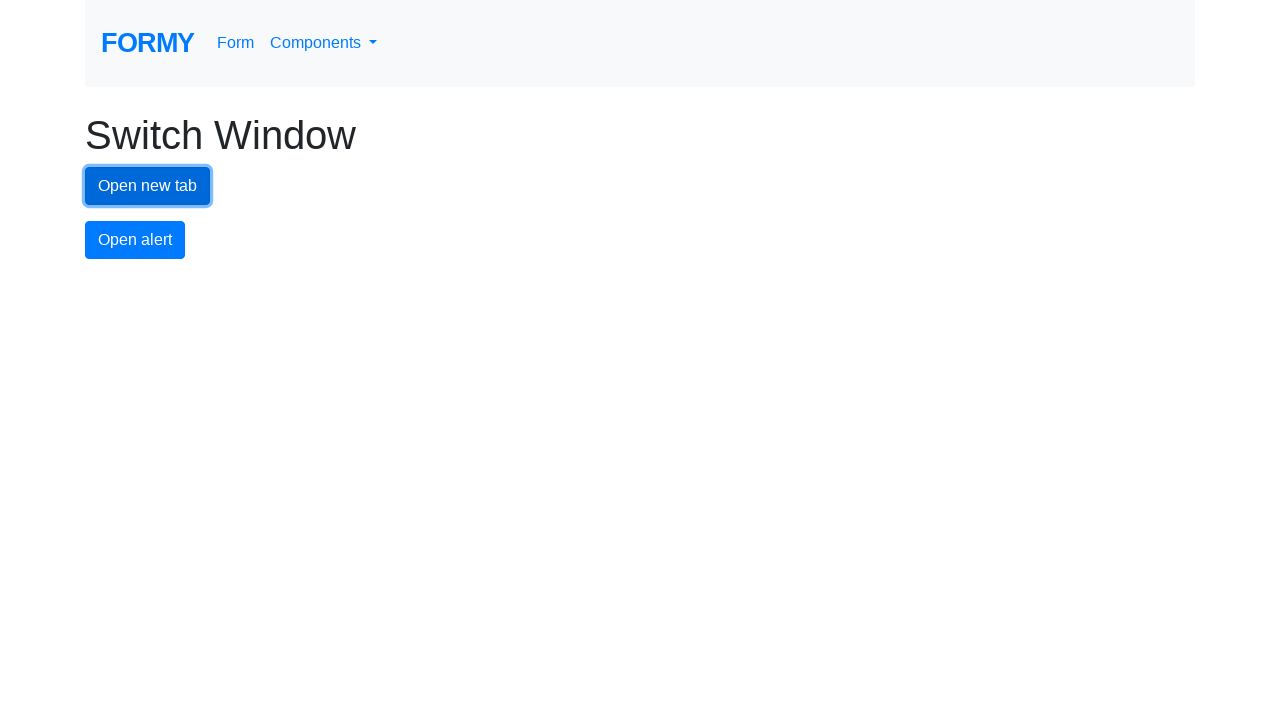

Switched to new tab (last in pages list)
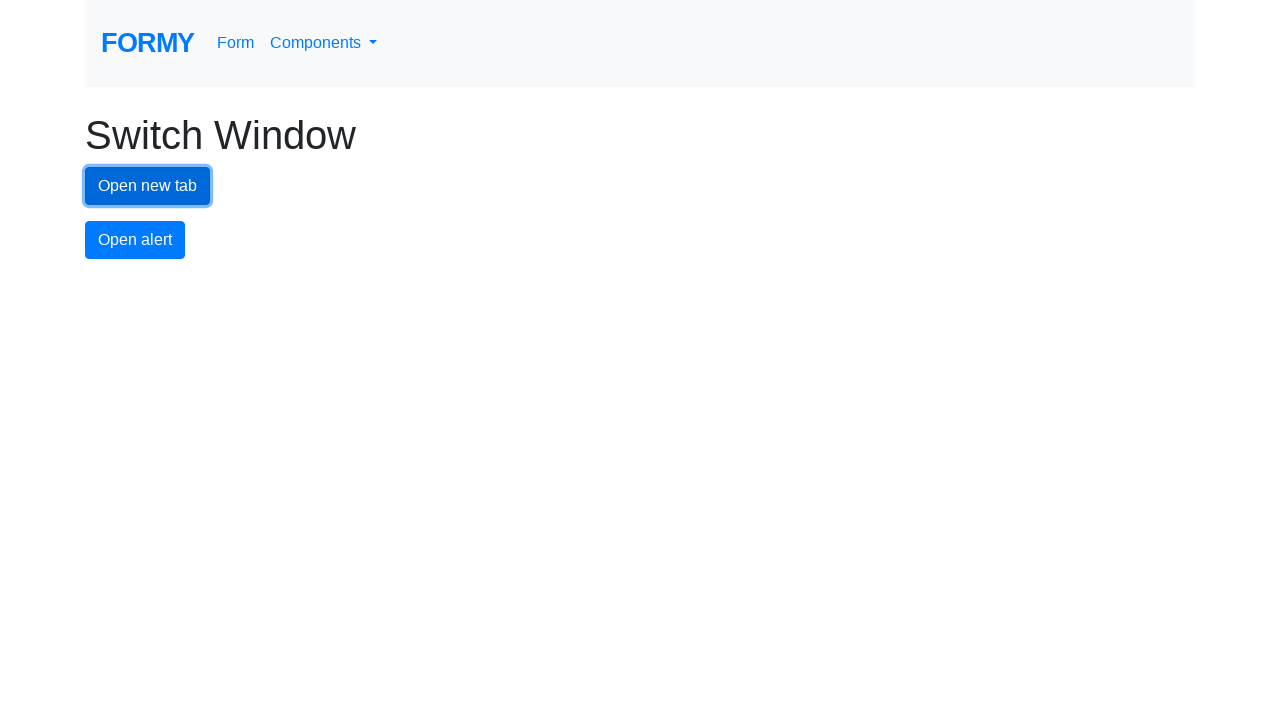

Switched back to original page (first in pages list)
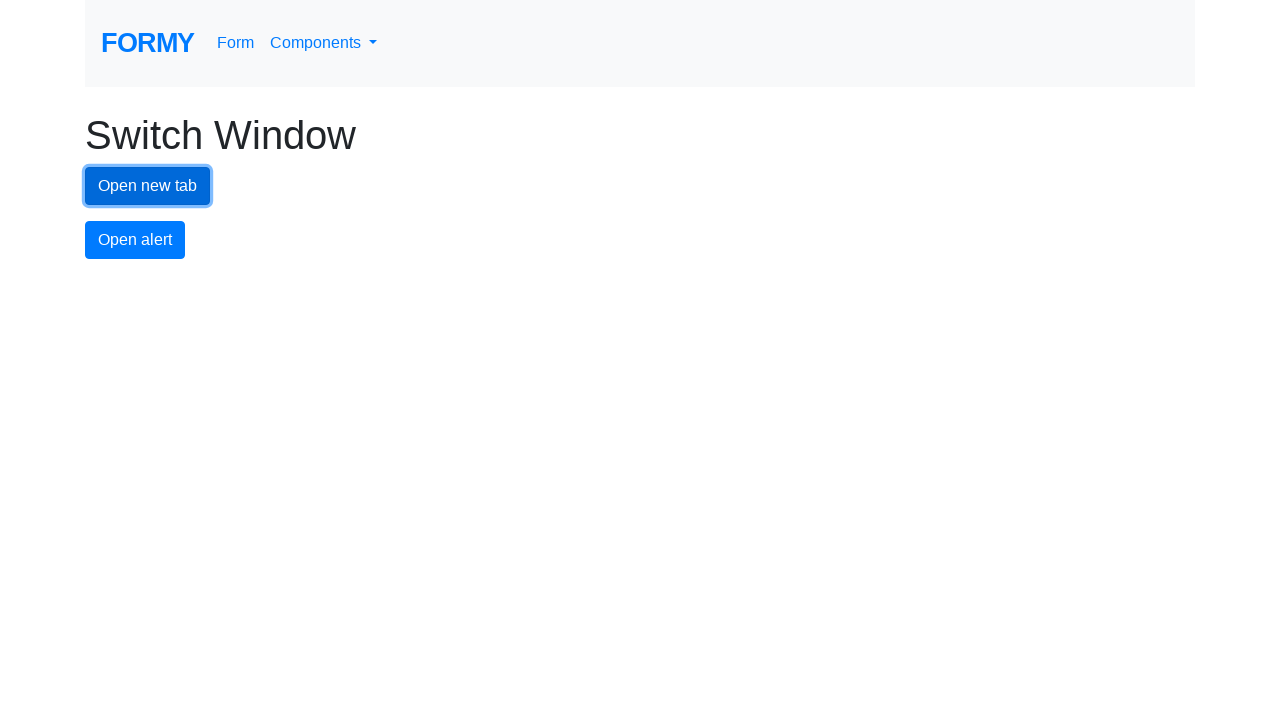

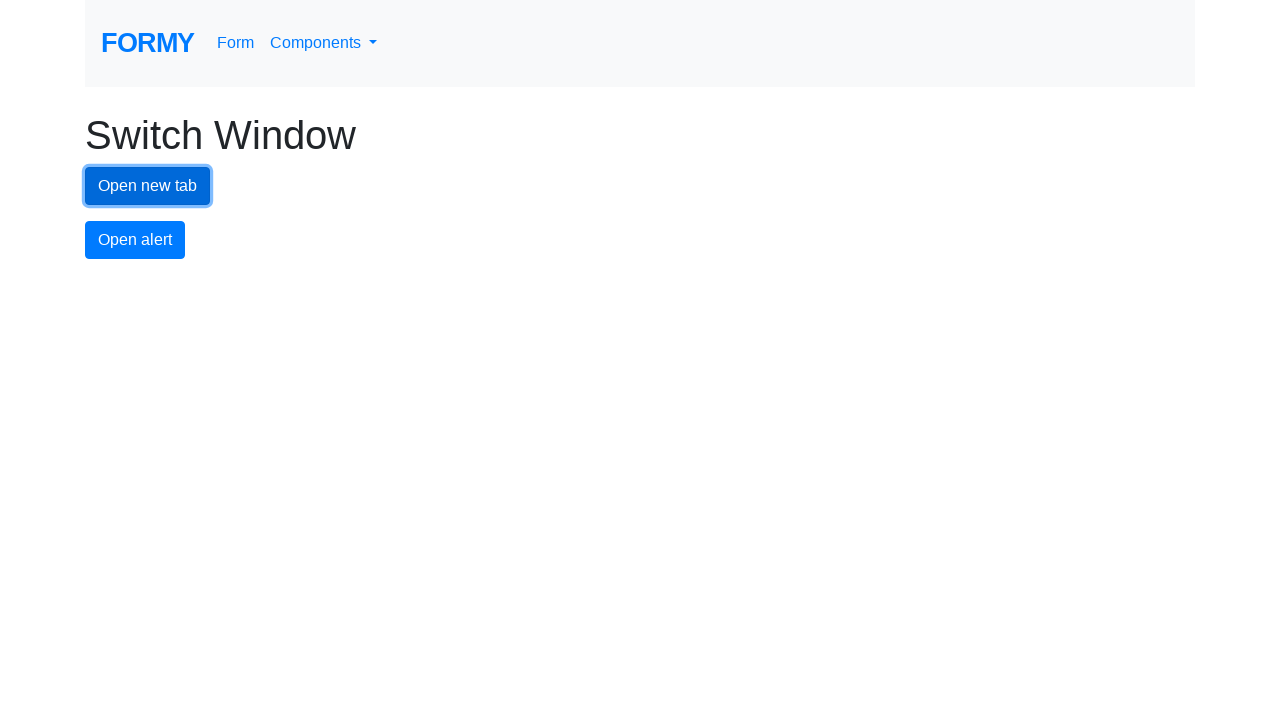